Tests file upload functionality by uploading a file and clicking the submit button on the Heroku test application

Starting URL: https://the-internet.herokuapp.com/upload

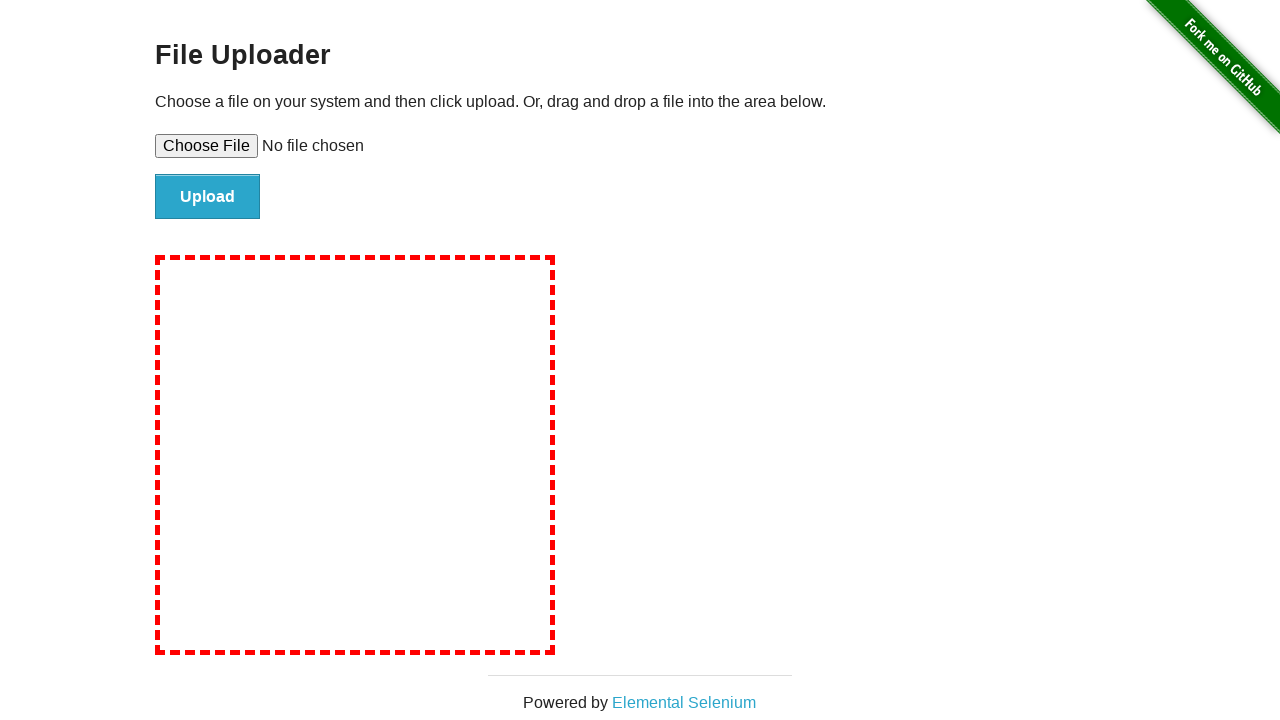

Created temporary test file for upload
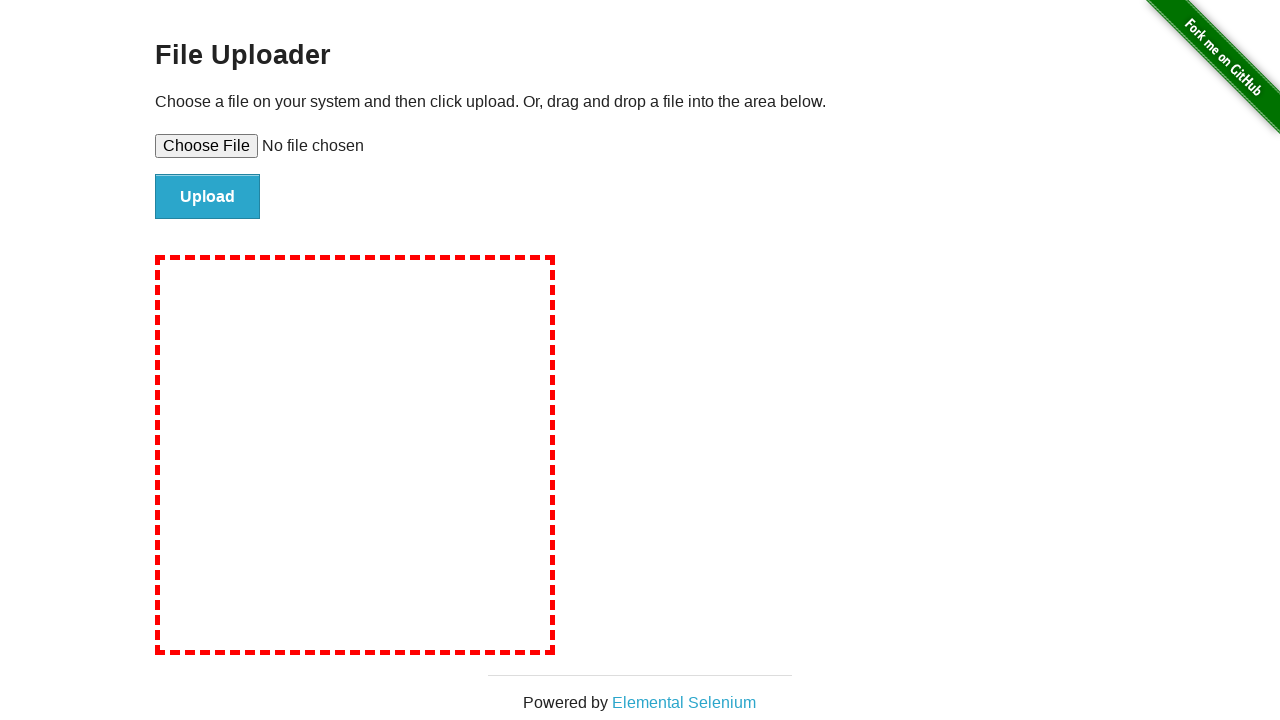

Selected test file for upload
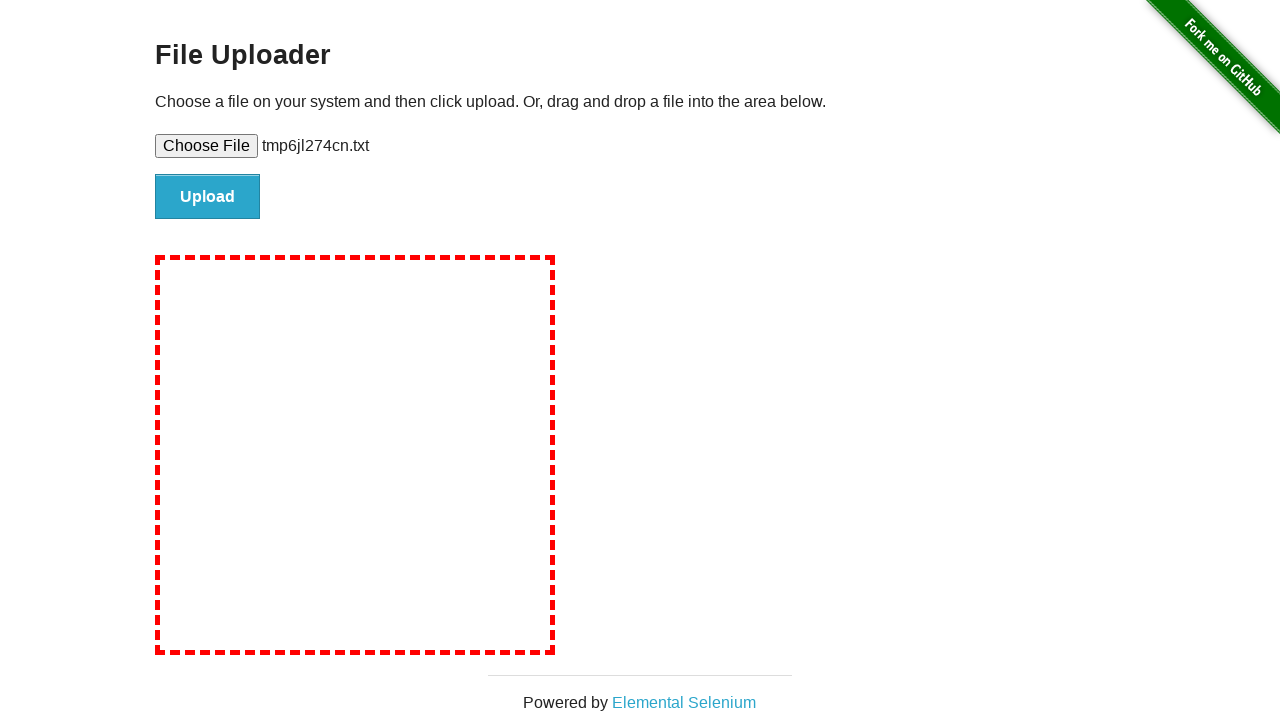

Clicked submit button to upload file at (208, 197) on input#file-submit
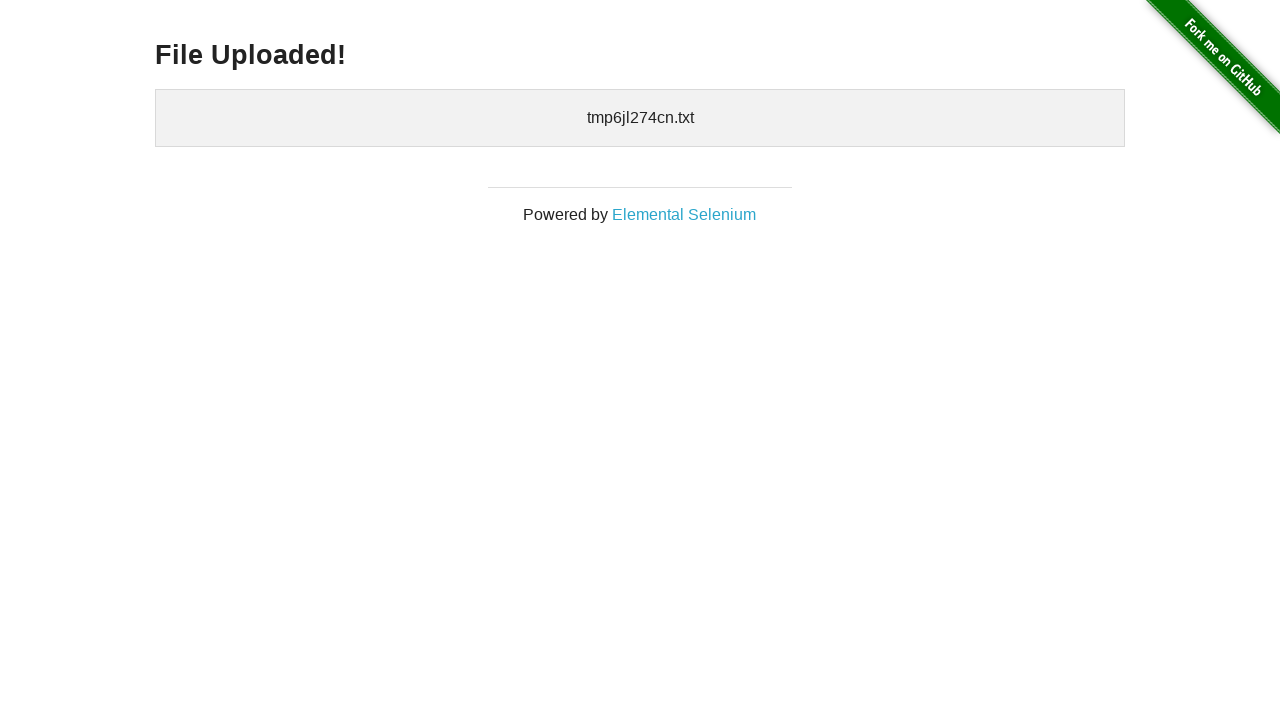

File upload completed and confirmation displayed
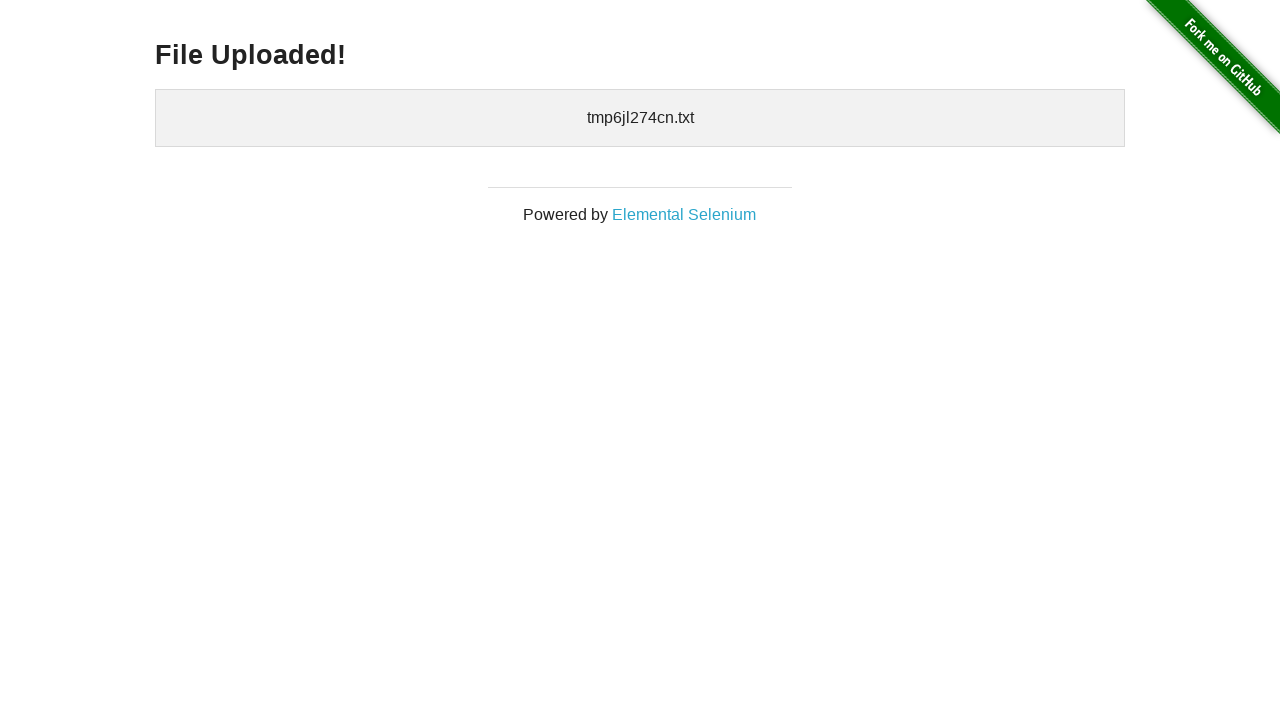

Cleaned up temporary test file
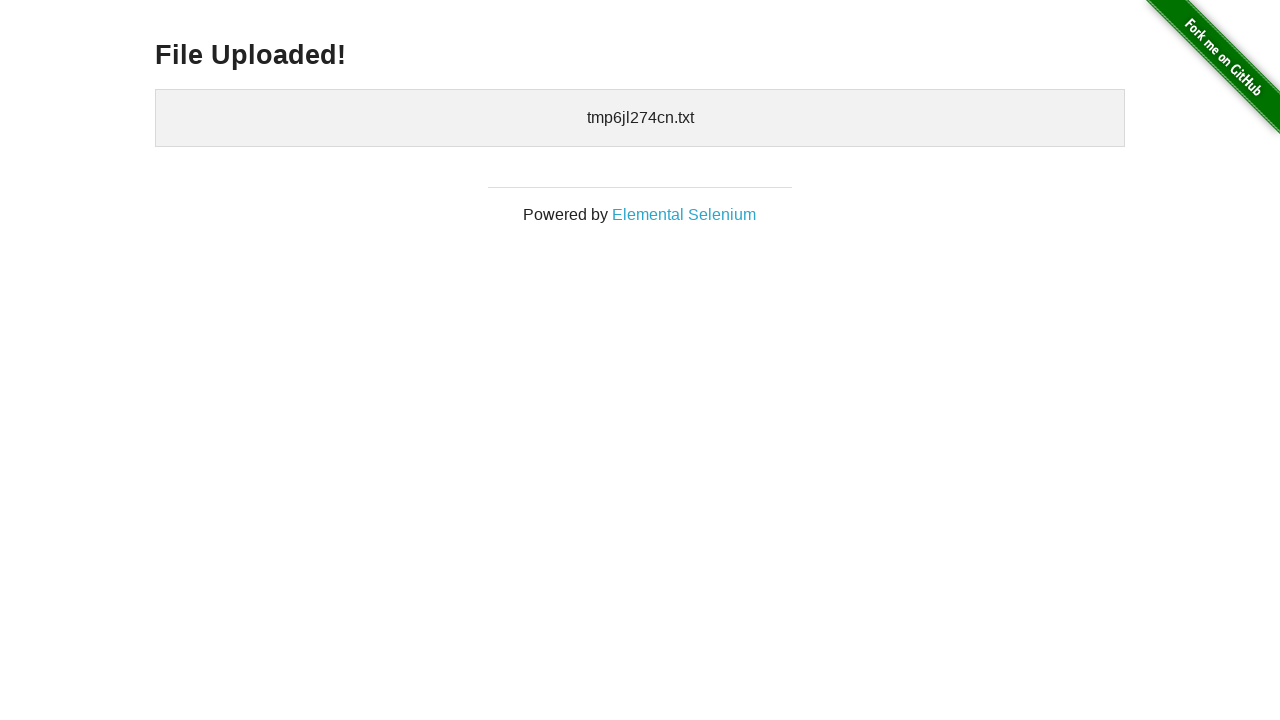

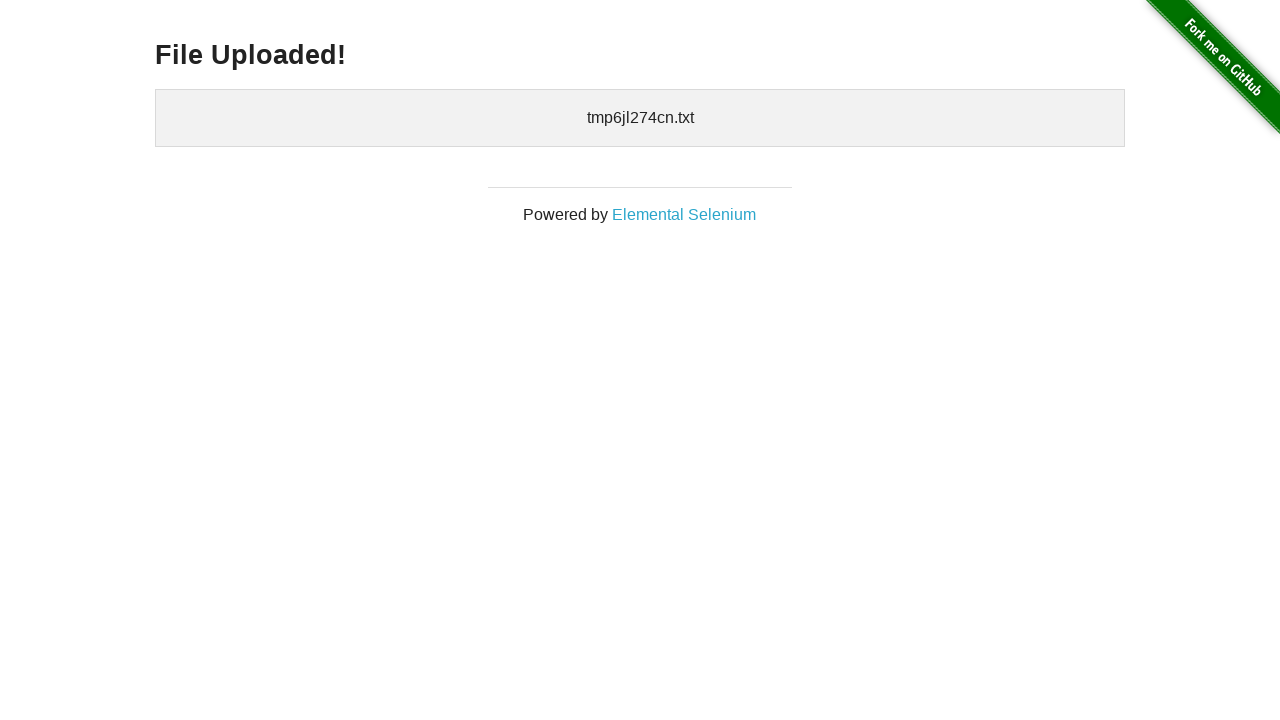